Navigates to the RedBus website homepage and waits for the page to load

Starting URL: https://www.redbus.in/

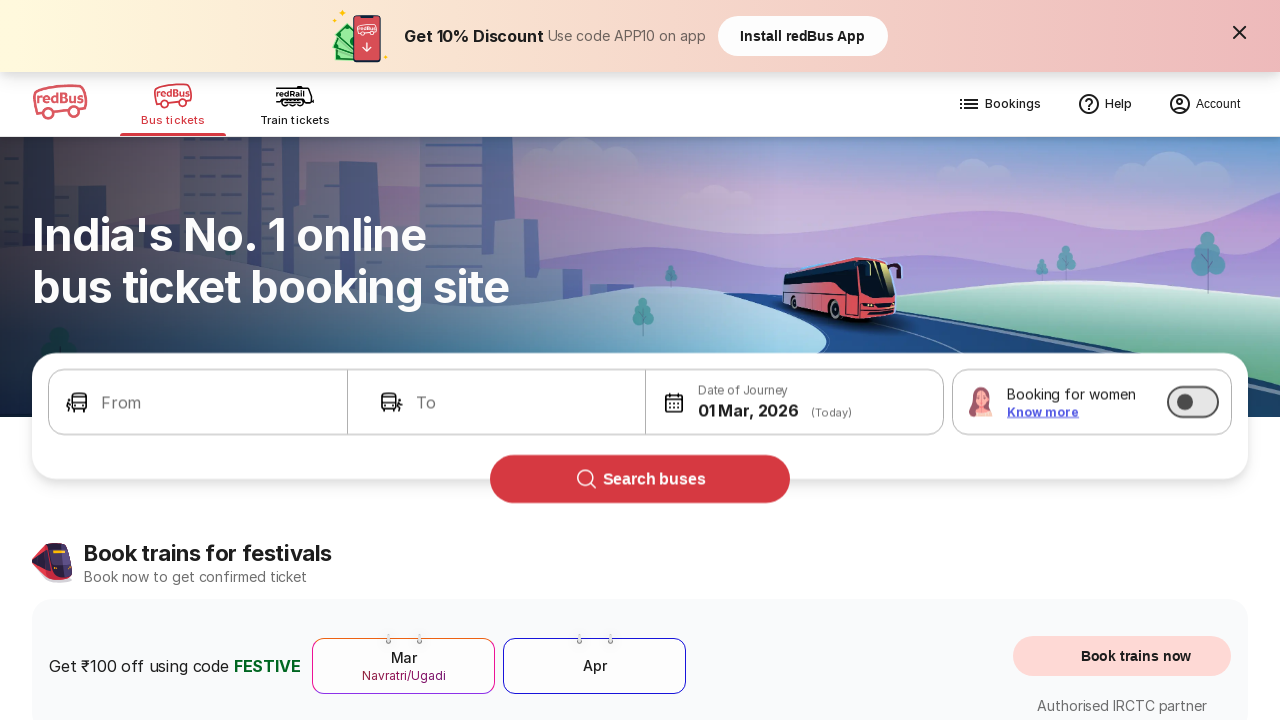

Navigated to RedBus website homepage
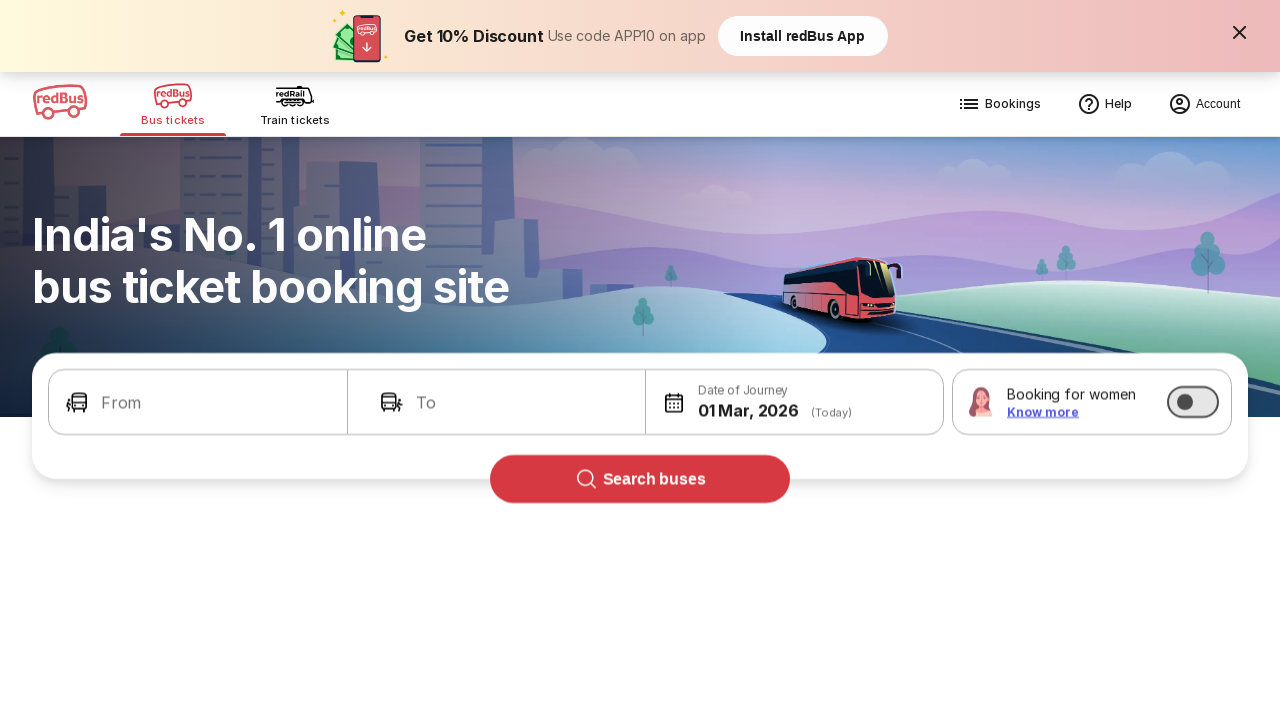

RedBus homepage loaded completely with networkidle state
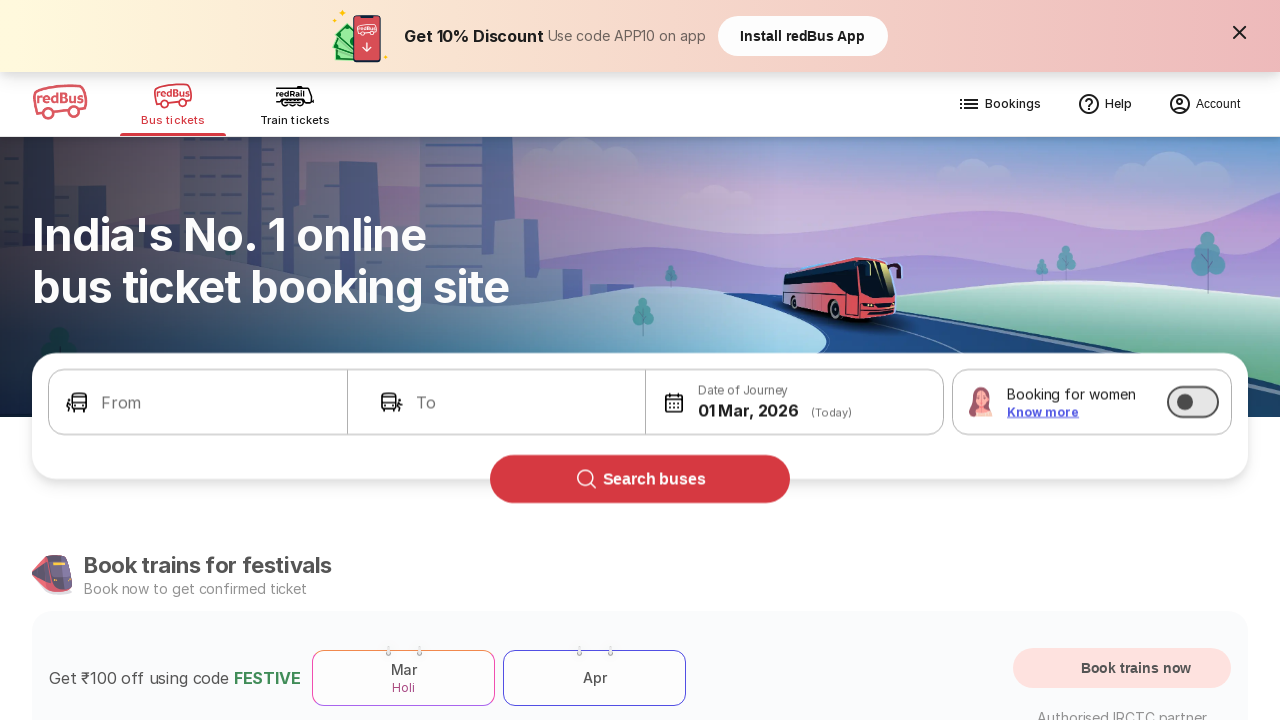

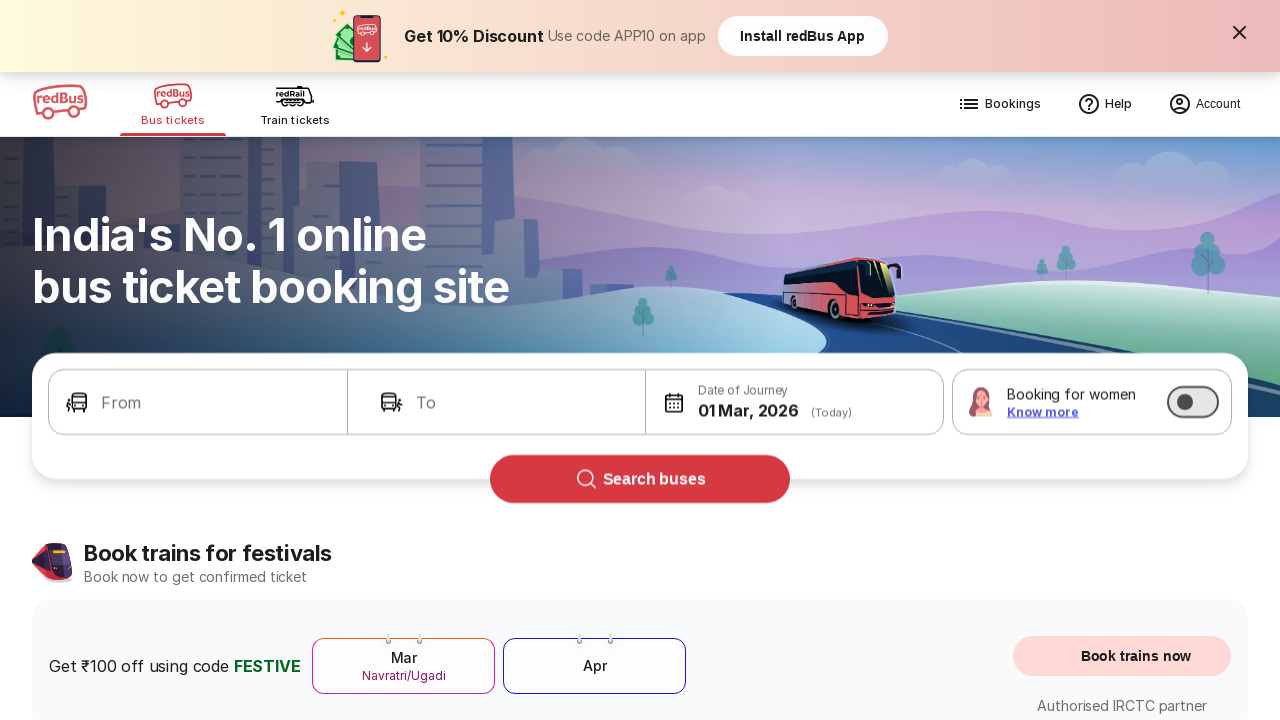